Navigates to SpiceJet airline website and clicks on a calendar/date picker element to open the date selection interface

Starting URL: https://spicejet.com

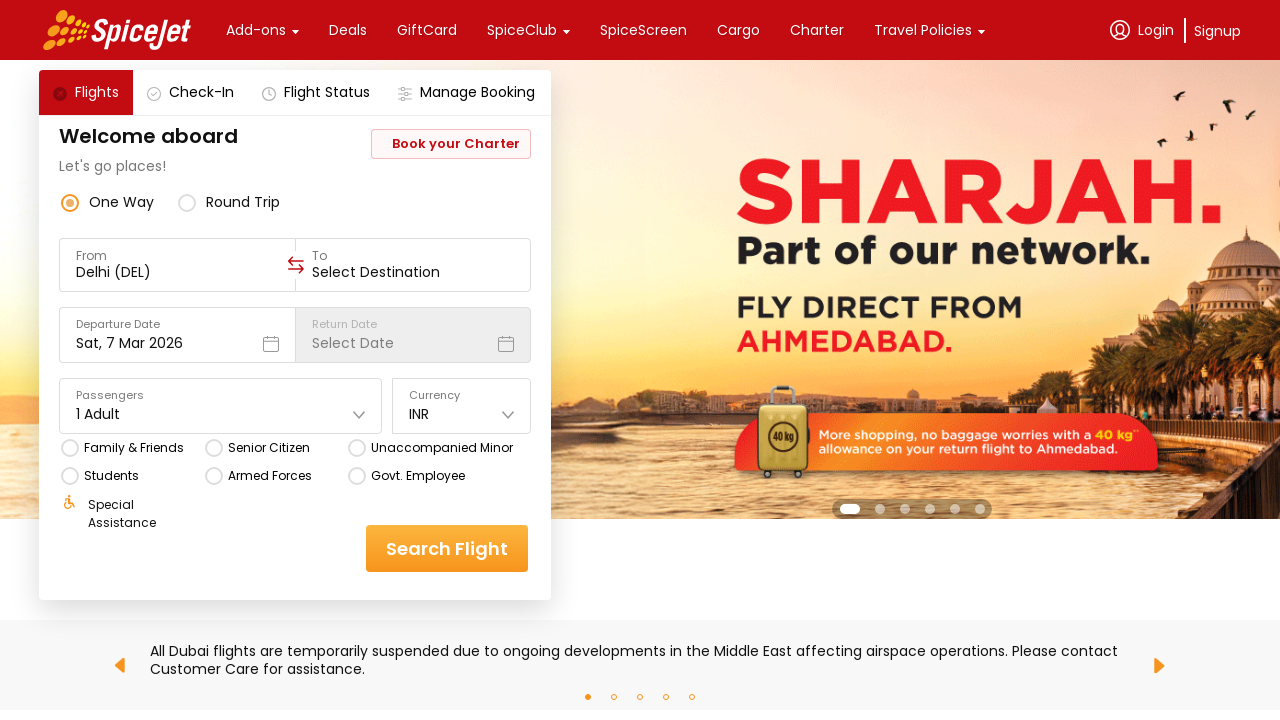

Clicked on calendar/date picker element to open date selection interface at (130, 344) on .css-76zvg2.css-bfa6kz.r-homxoj.r-ubezar
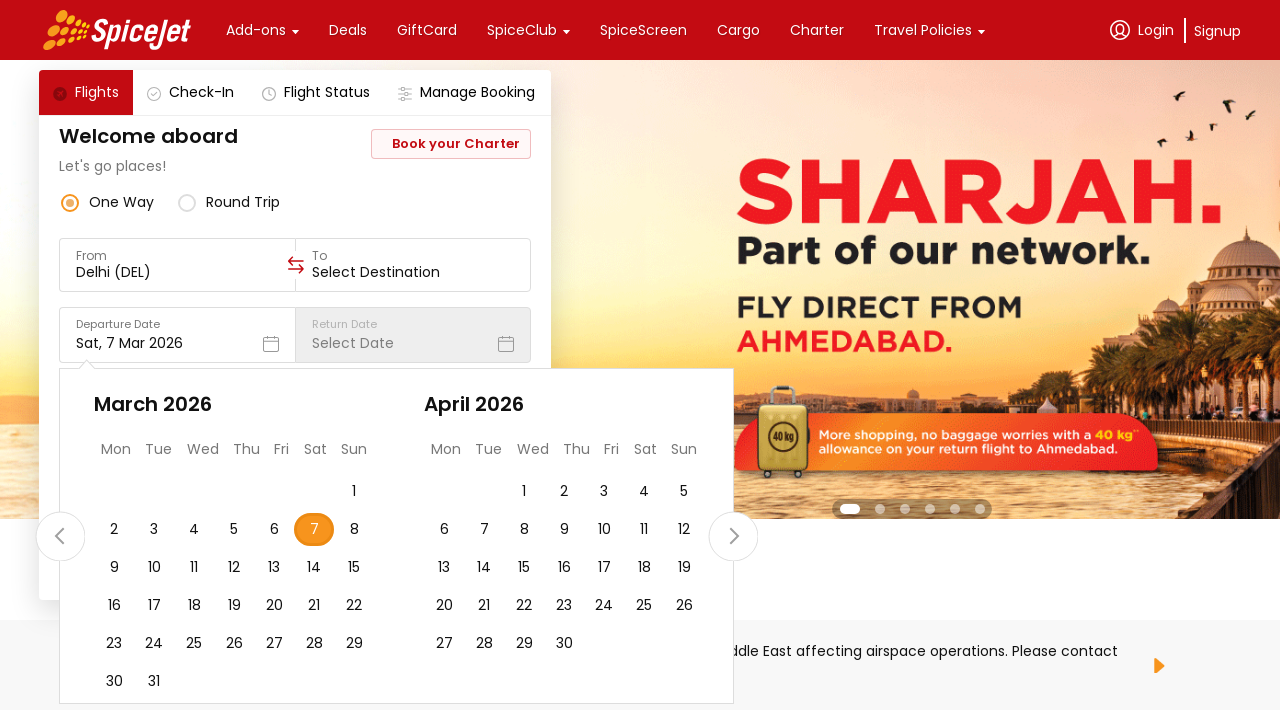

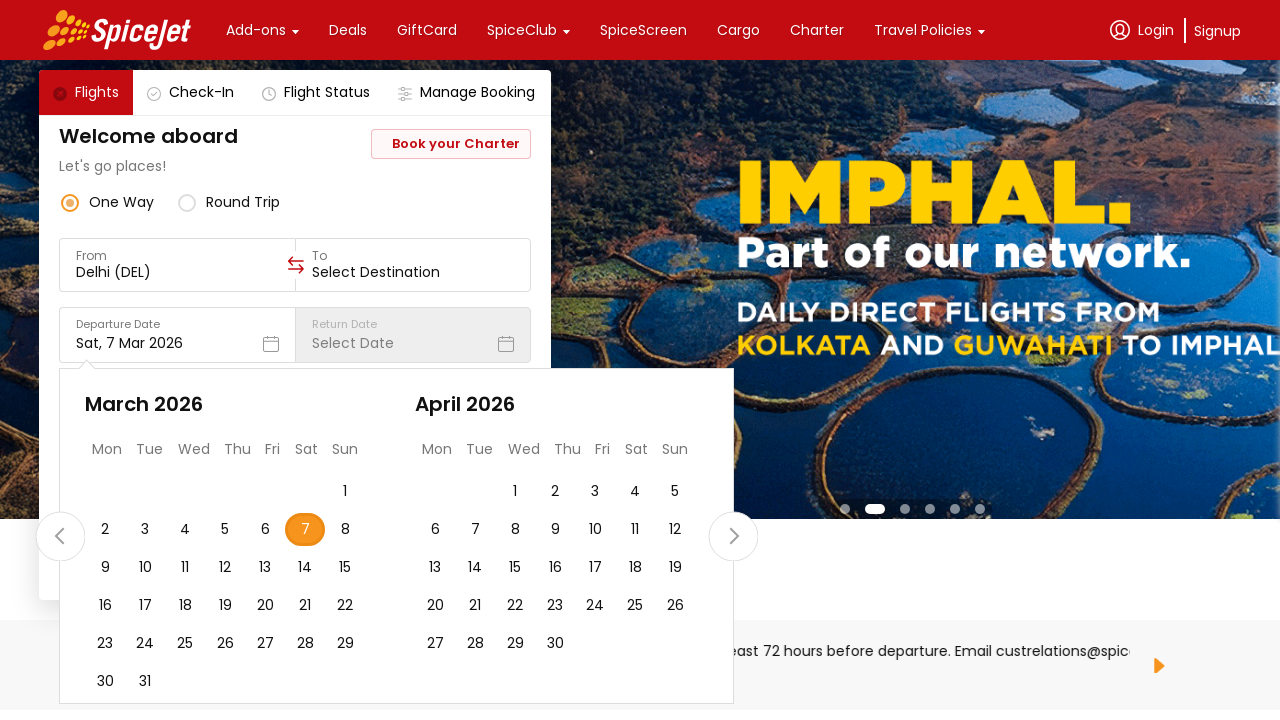